Tests a practice form submission by filling in name, email, password fields, selecting gender from dropdown, checking a checkbox, and submitting the form

Starting URL: https://www.rahulshettyacademy.com/angularpractice/

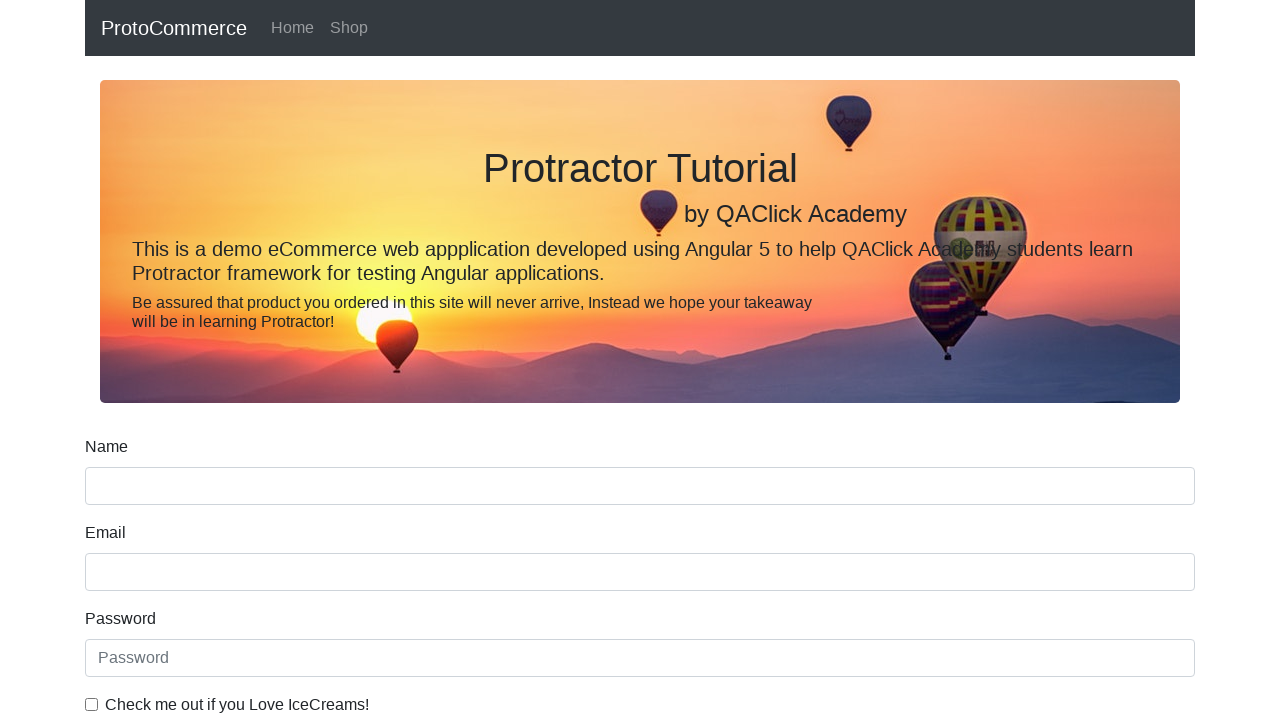

Filled name field with 'ramaranjan Swain' on input[name='name']:nth-child(2)
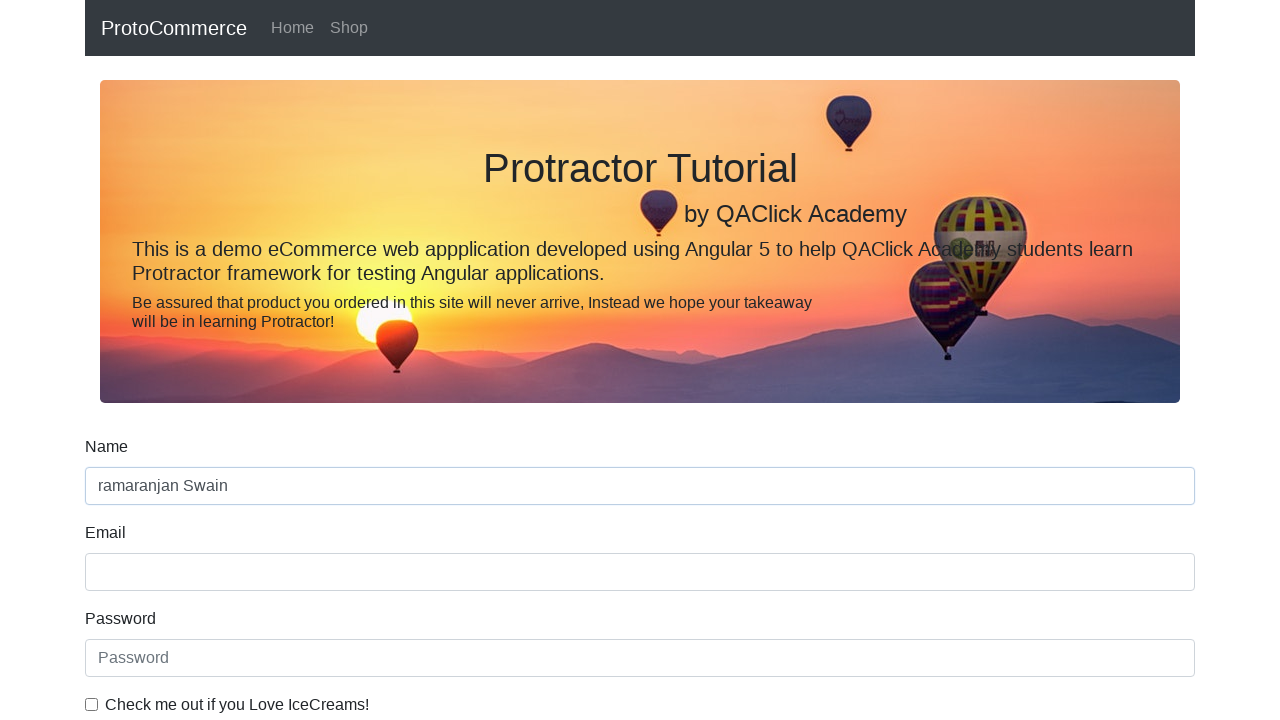

Filled email field with 'seleniumforrama@gmail.com' on input[name='email']
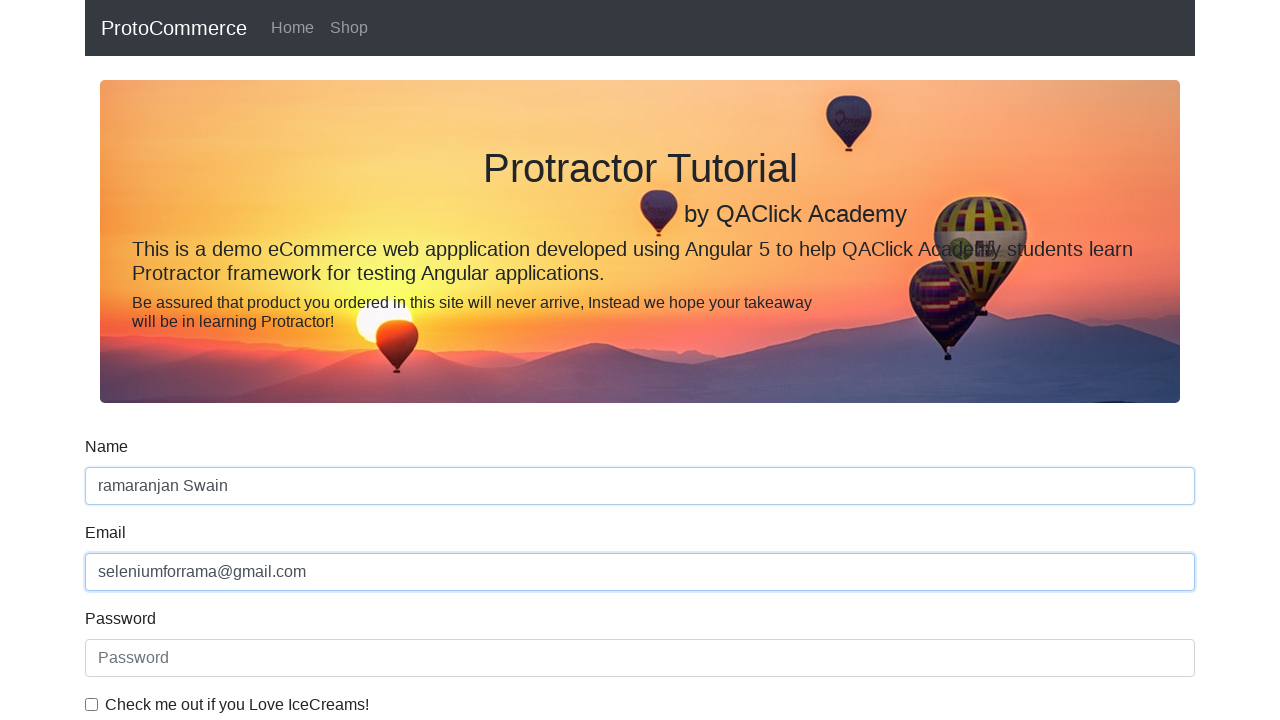

Filled password field with 'Hanuman@123' on #exampleInputPassword1
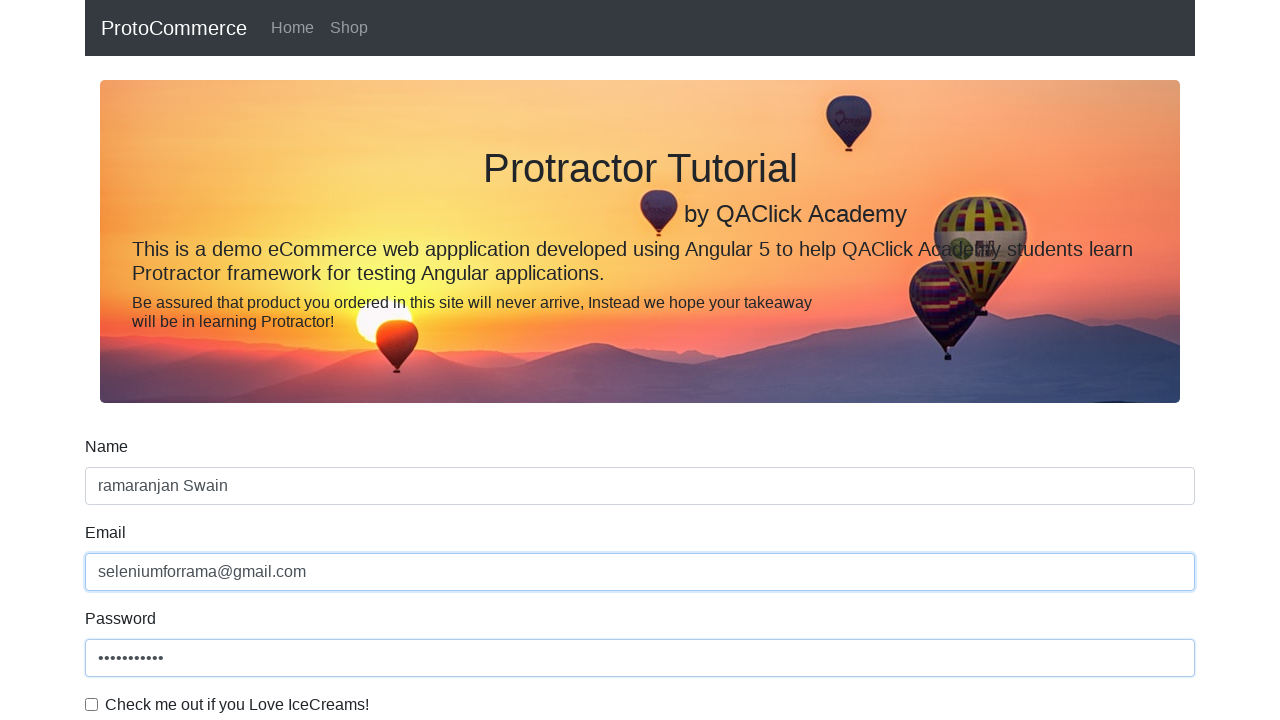

Selected 'Male' from gender dropdown on #exampleFormControlSelect1
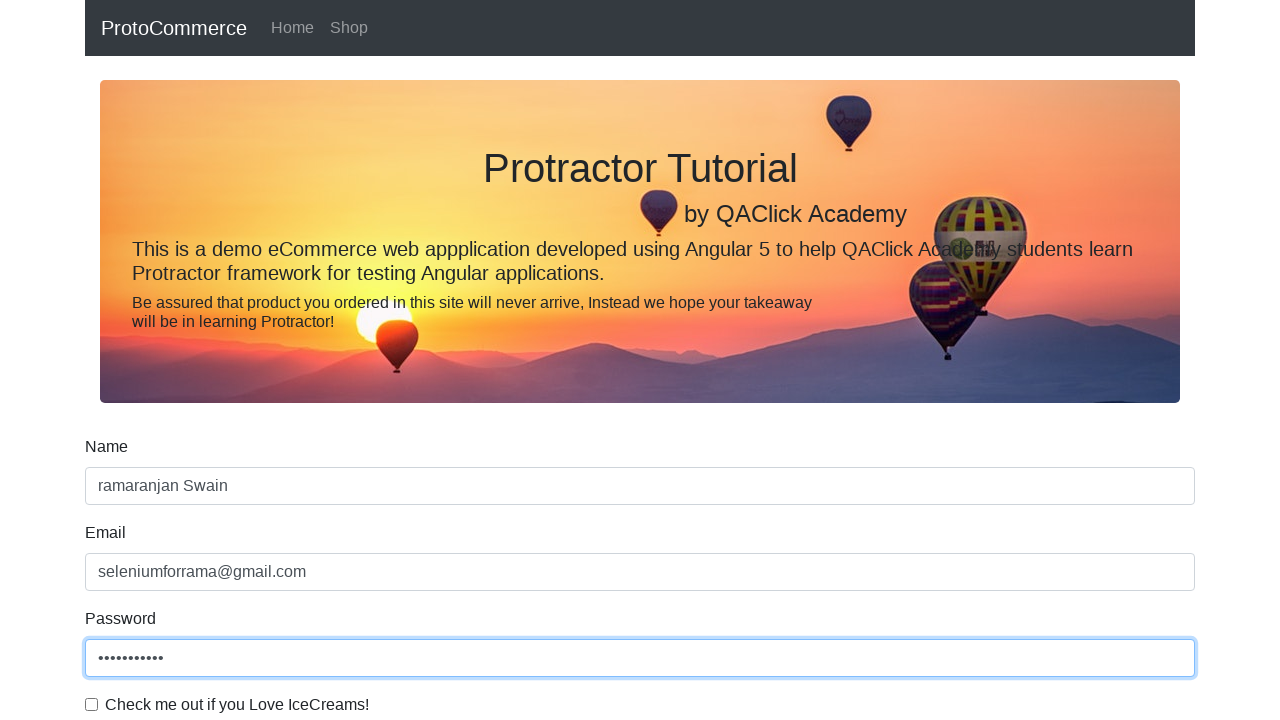

Checked the example checkbox at (92, 704) on #exampleCheck1
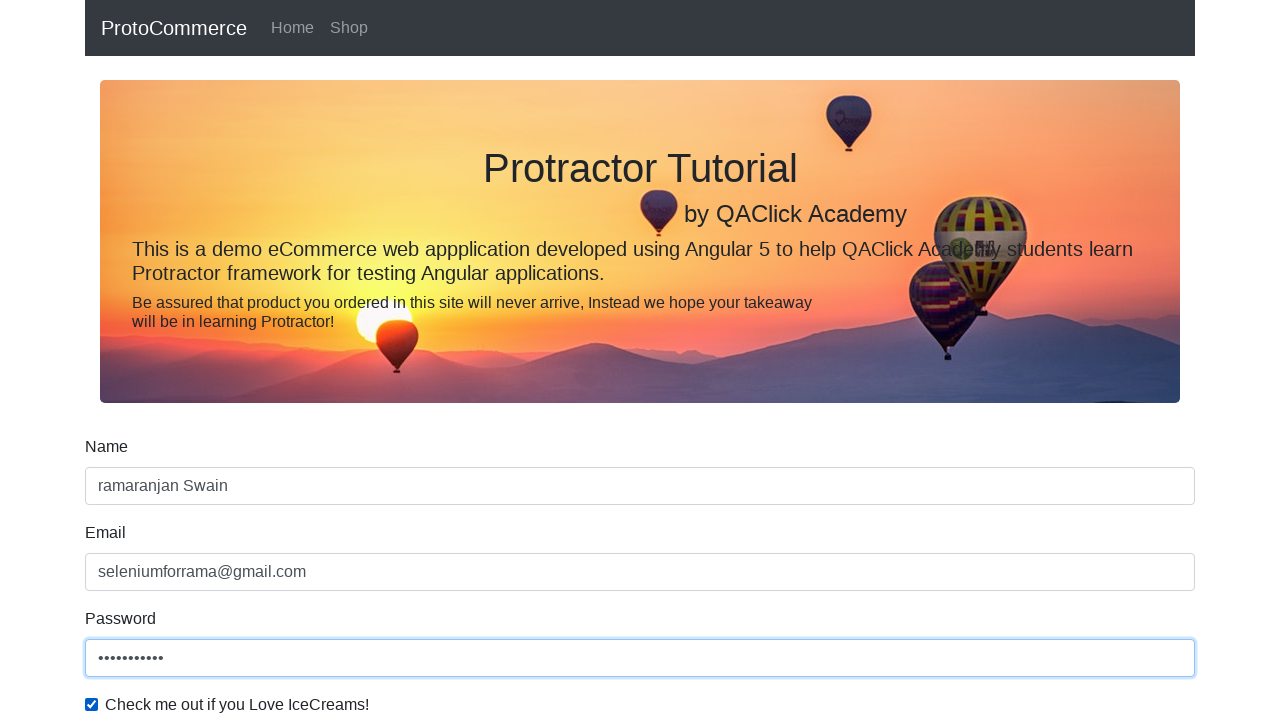

Clicked Submit button to submit the form at (123, 491) on input.btn.btn-success
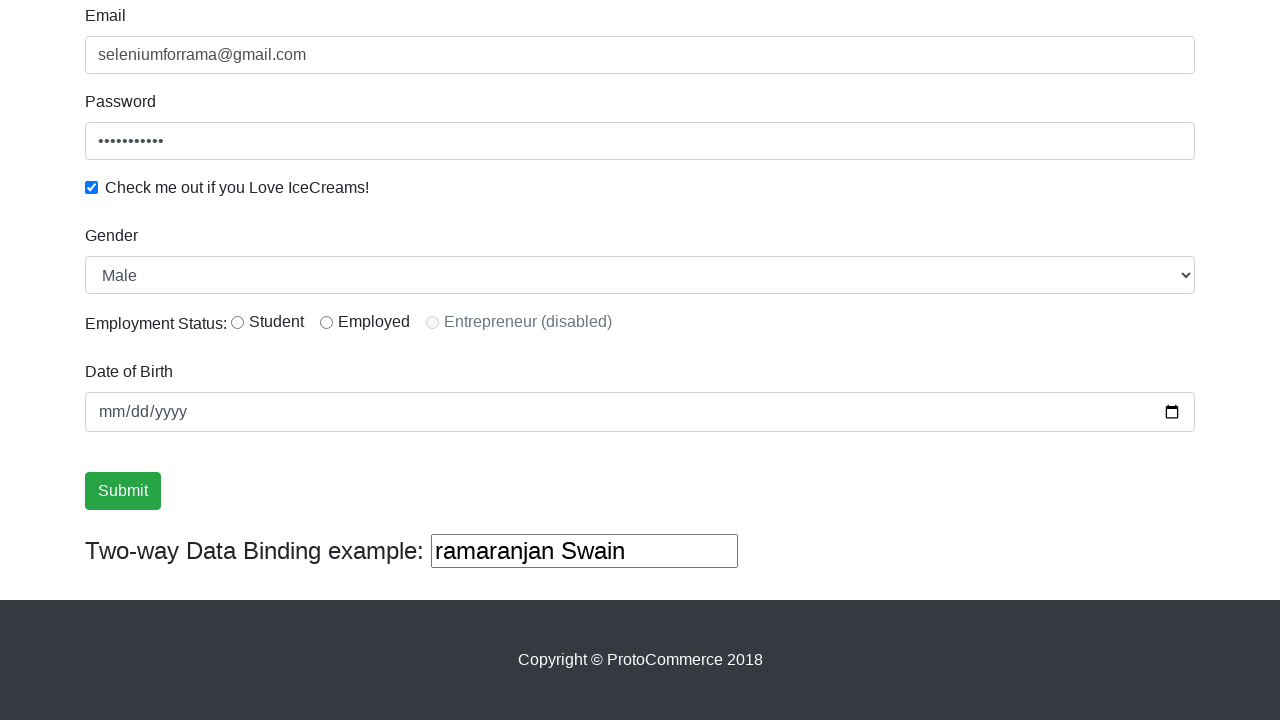

Success alert appeared confirming form submission
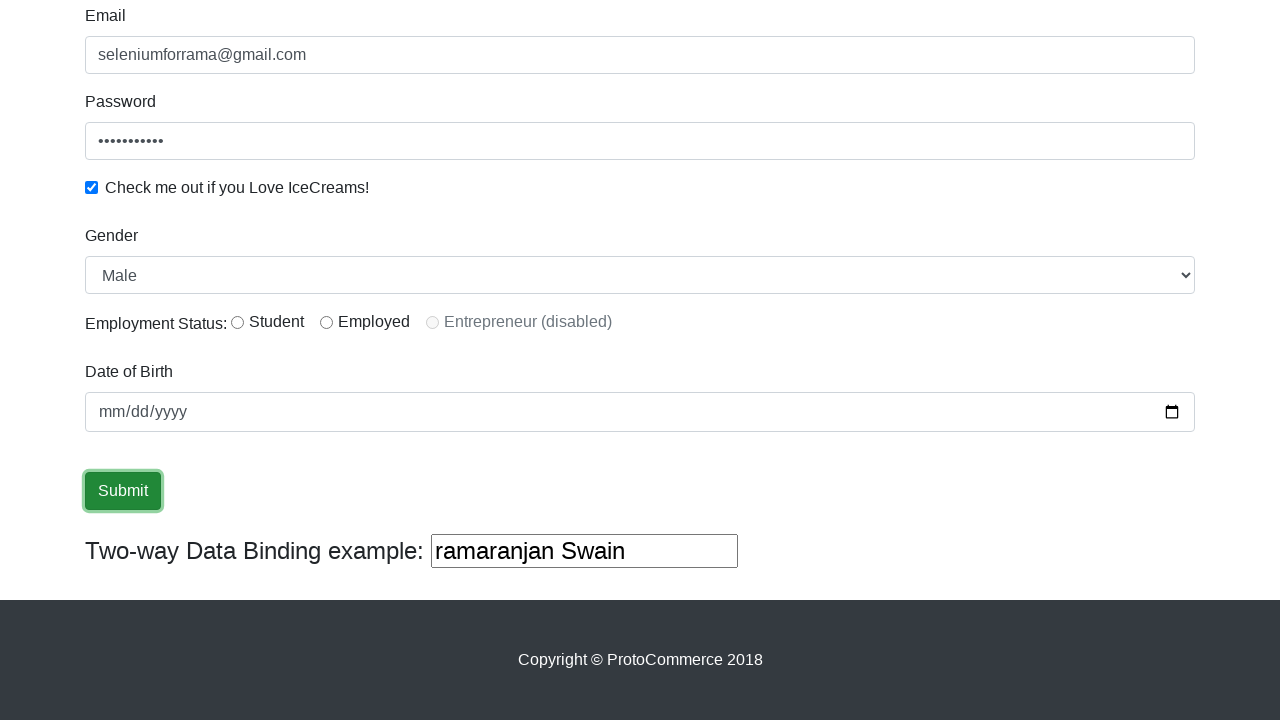

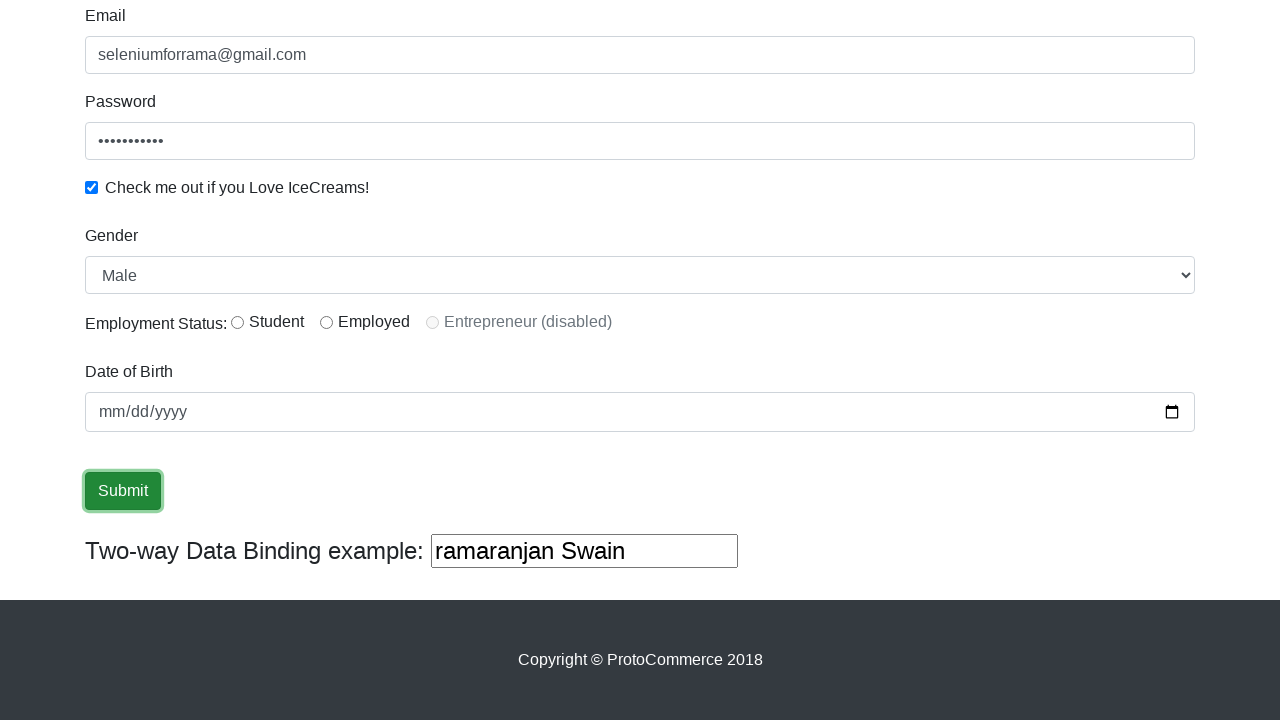